Automates date selection using jQuery UI datepicker by clicking next month and selecting date 22

Starting URL: https://jqueryui.com/datepicker/

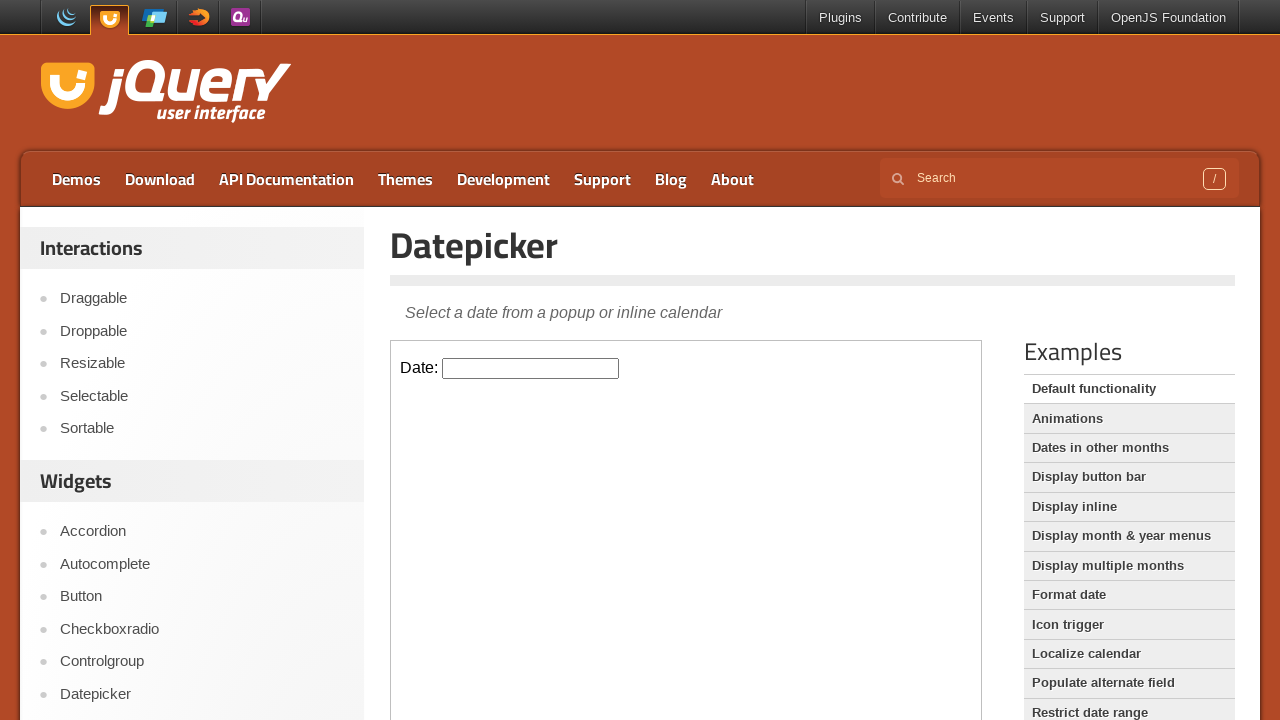

Located the demo iframe containing the datepicker
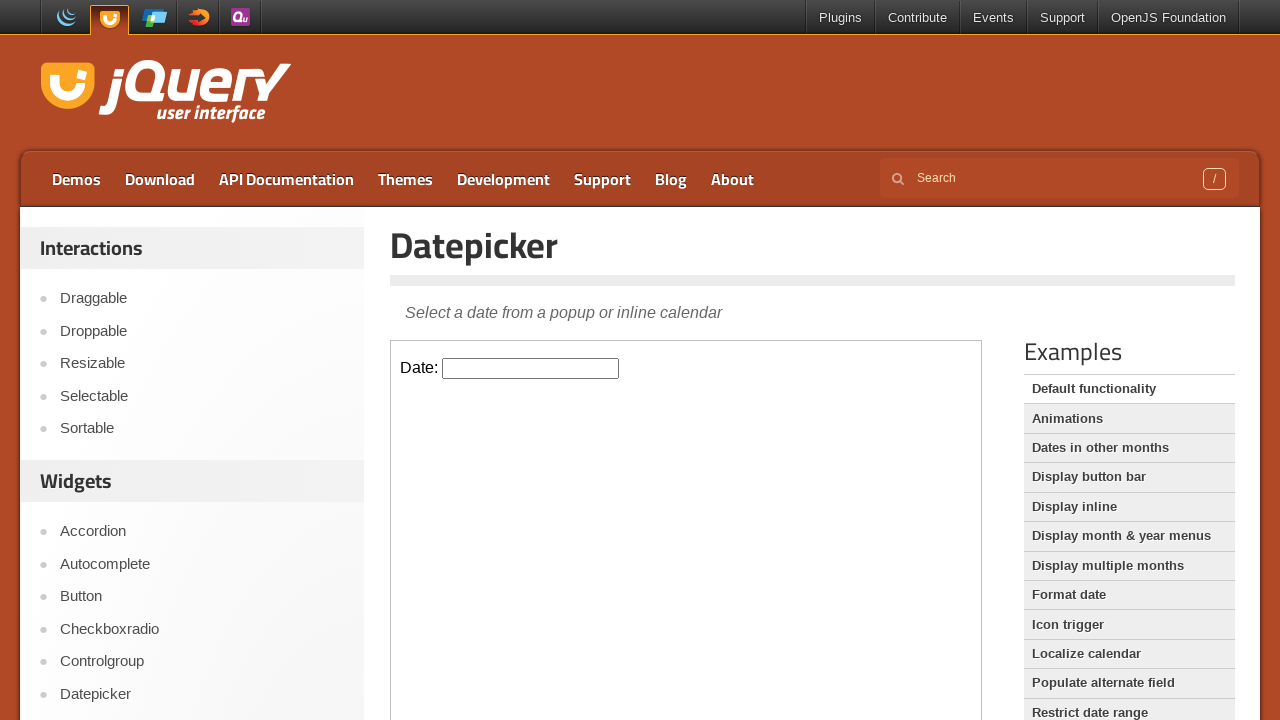

Clicked the datepicker input field to open the calendar at (531, 368) on .demo-frame >> internal:control=enter-frame >> #datepicker
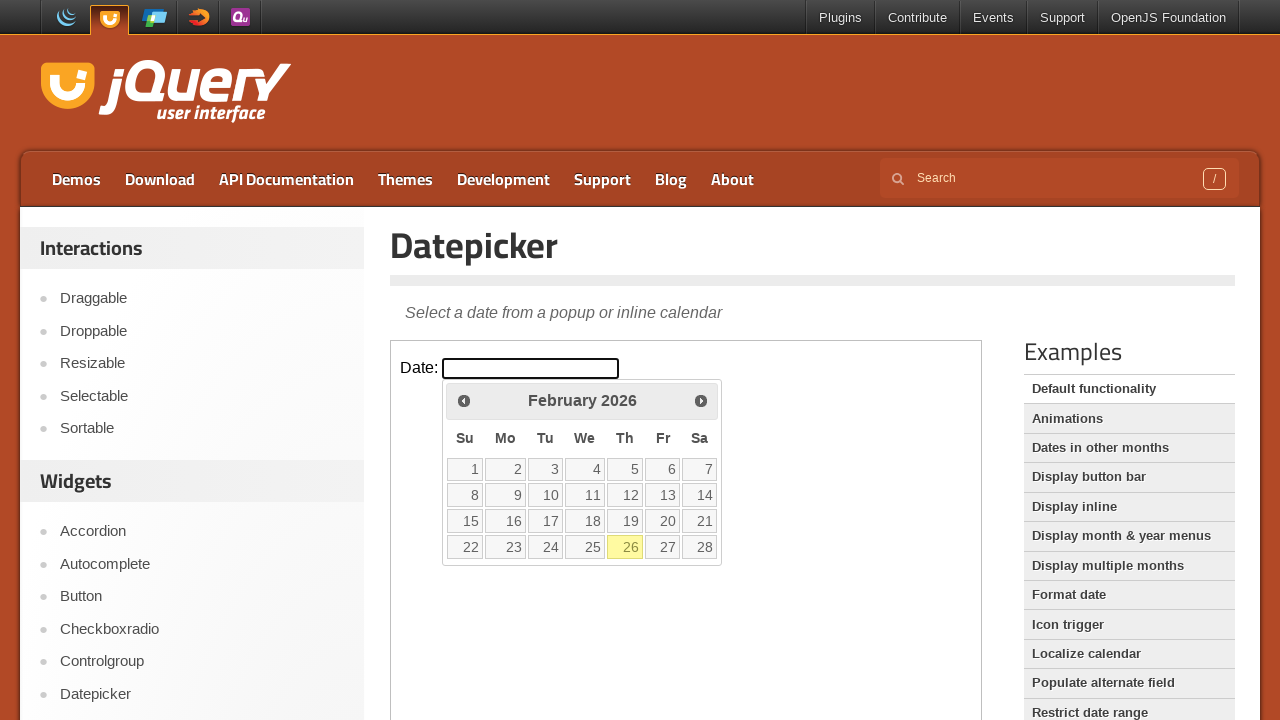

Clicked the Next button to navigate to the next month at (701, 400) on .demo-frame >> internal:control=enter-frame >> .ui-datepicker-next
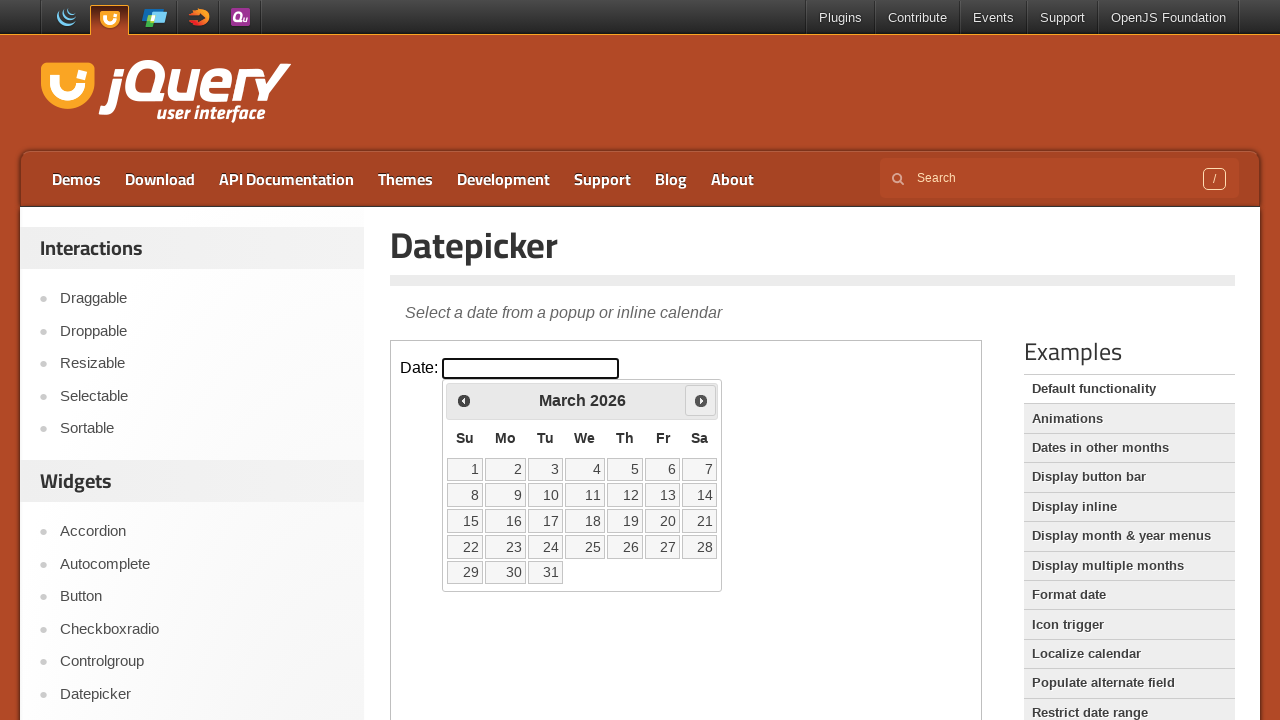

Selected date 22 from the calendar at (465, 547) on .demo-frame >> internal:control=enter-frame >> a:text('22')
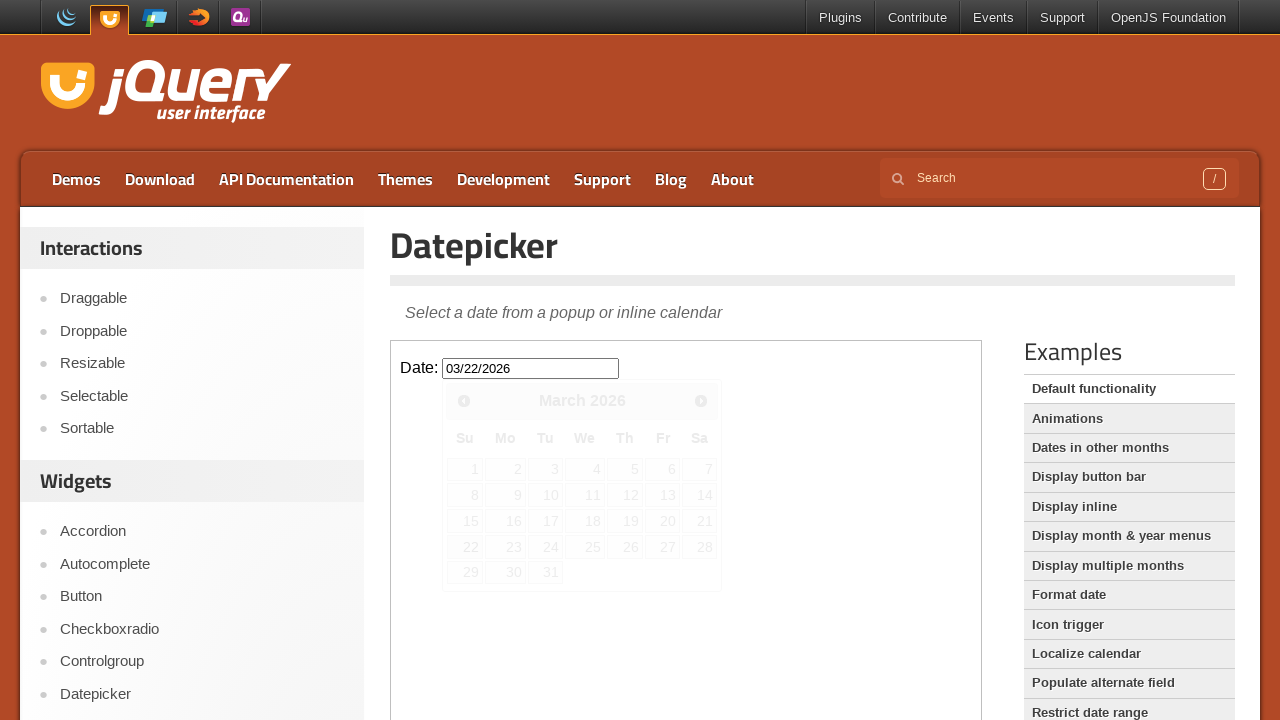

Retrieved selected date value: 03/22/2026
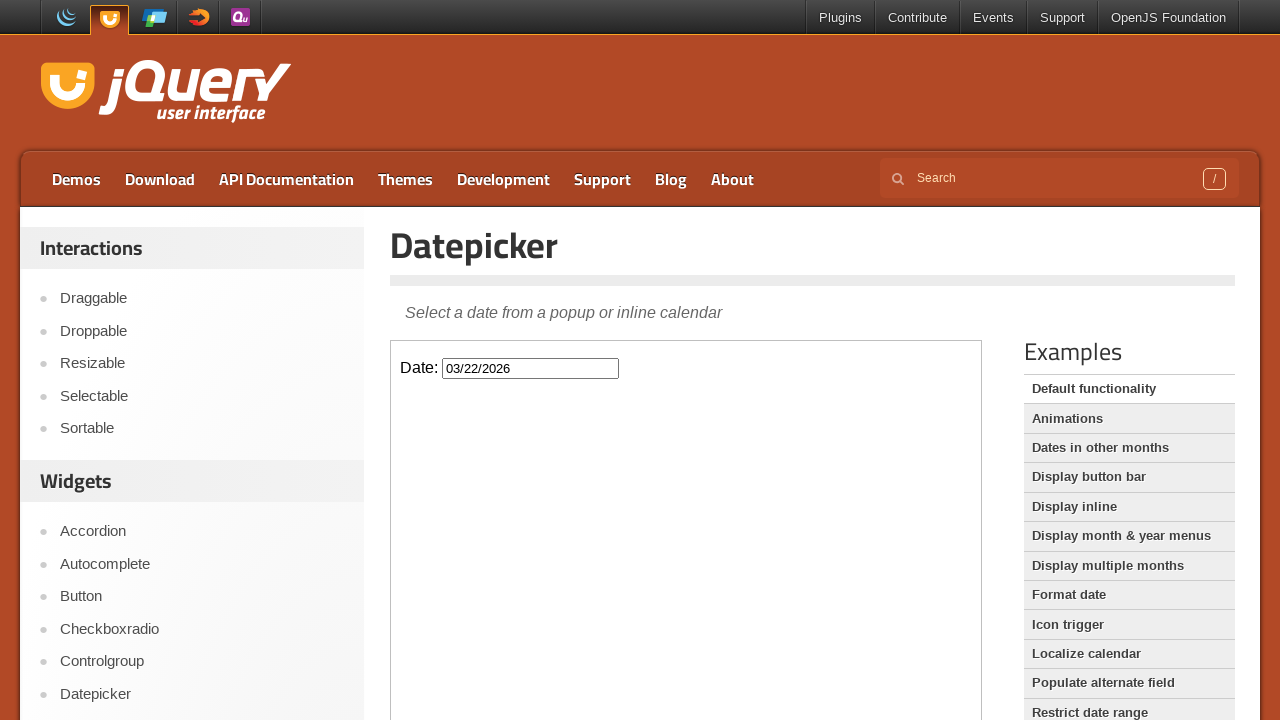

Printed selected date to console: 03/22/2026
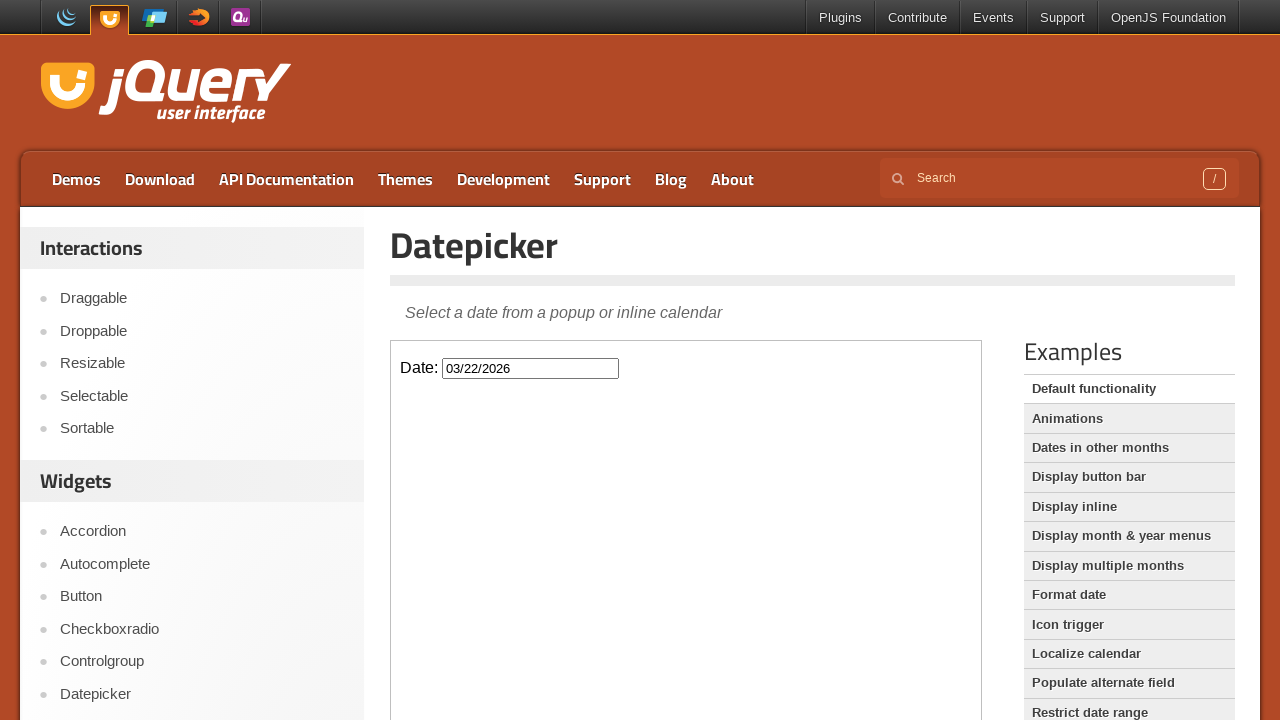

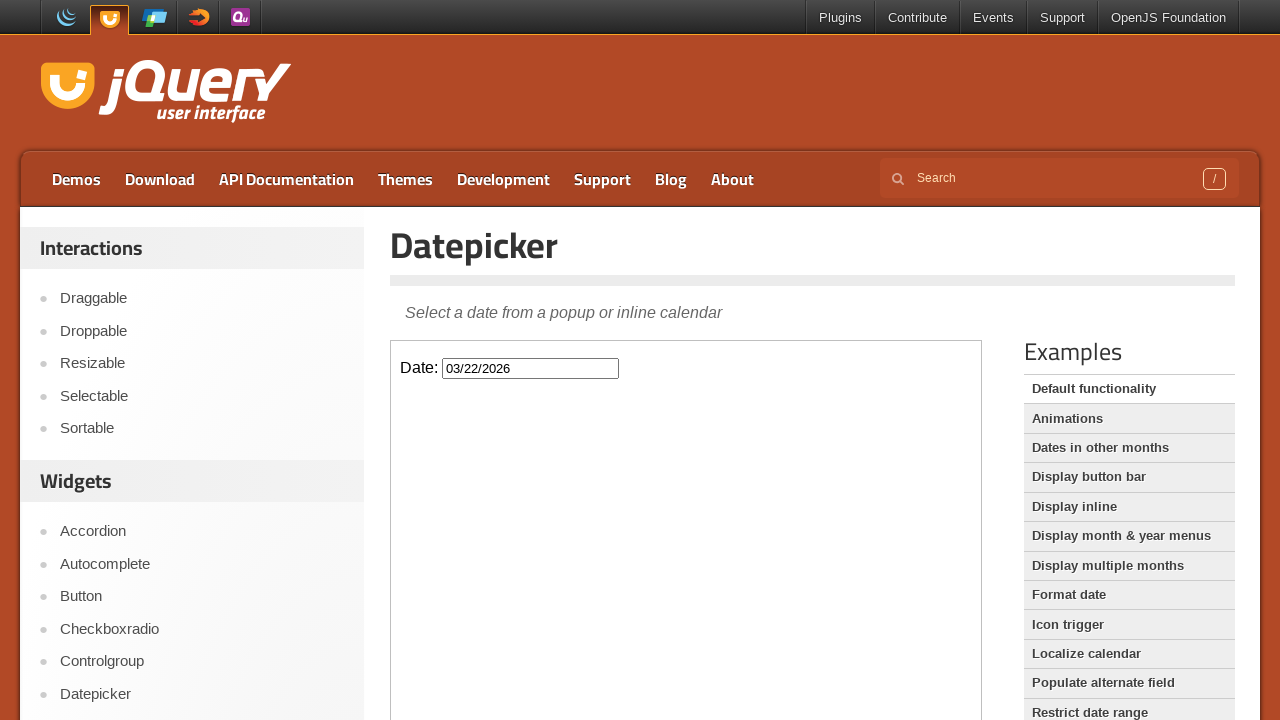